Tests the forgot password flow with a non-existing email address and verifies the appropriate error message is displayed.

Starting URL: https://atlas-web-qa.azurewebsites.net/

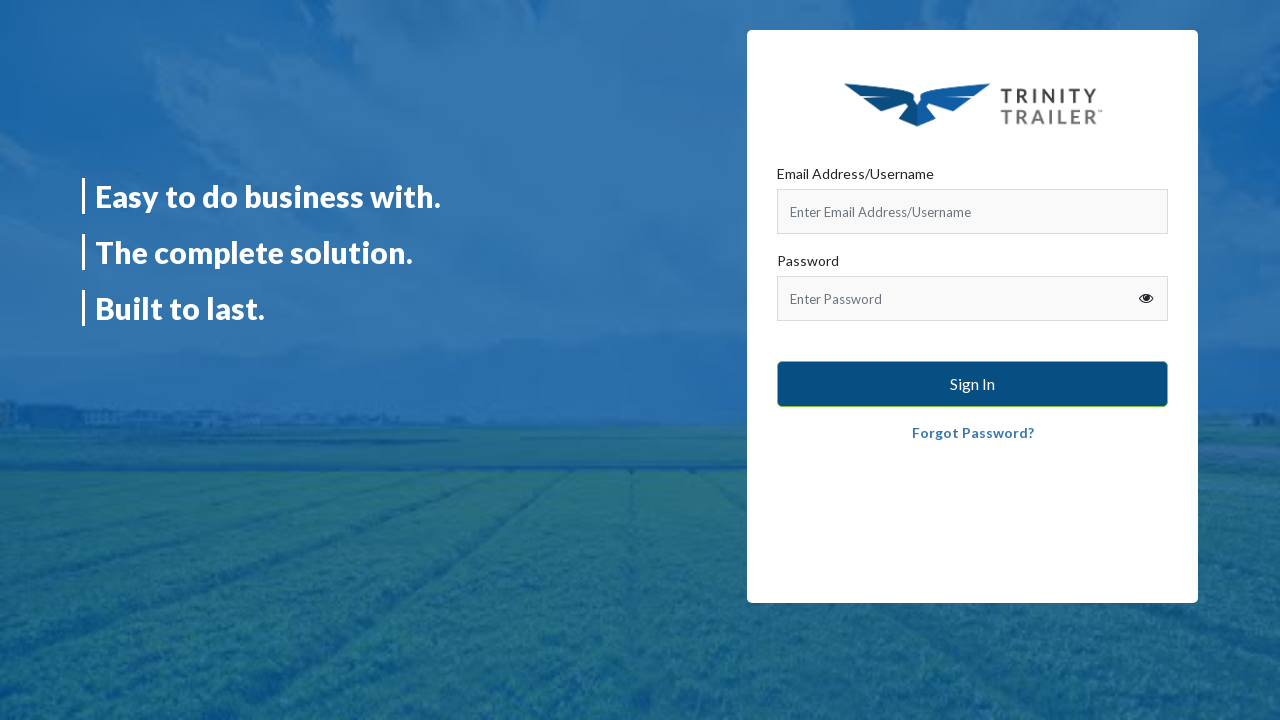

Clicked 'Forgot Password?' link at (972, 433) on //a[text()="Forgot Password?"]
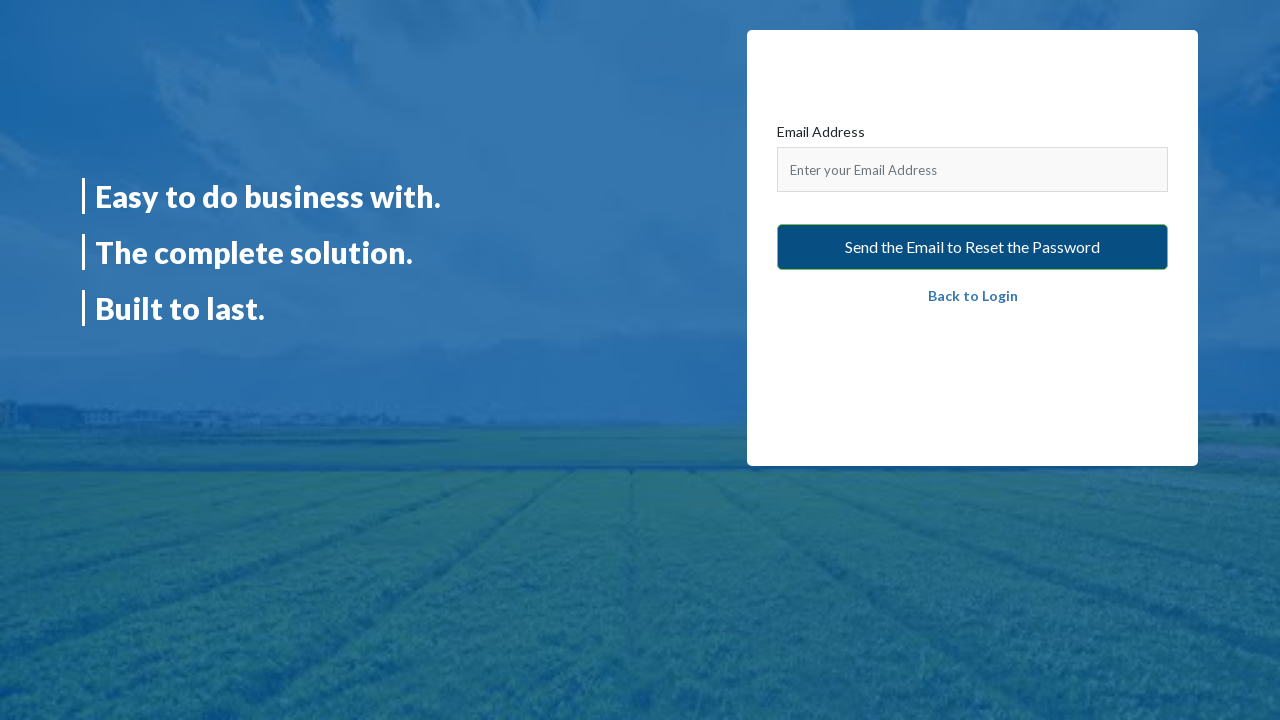

Filled email field with non-existing email address 'randomtest7842@yopmail.com' on [placeholder='Enter your Email Address']
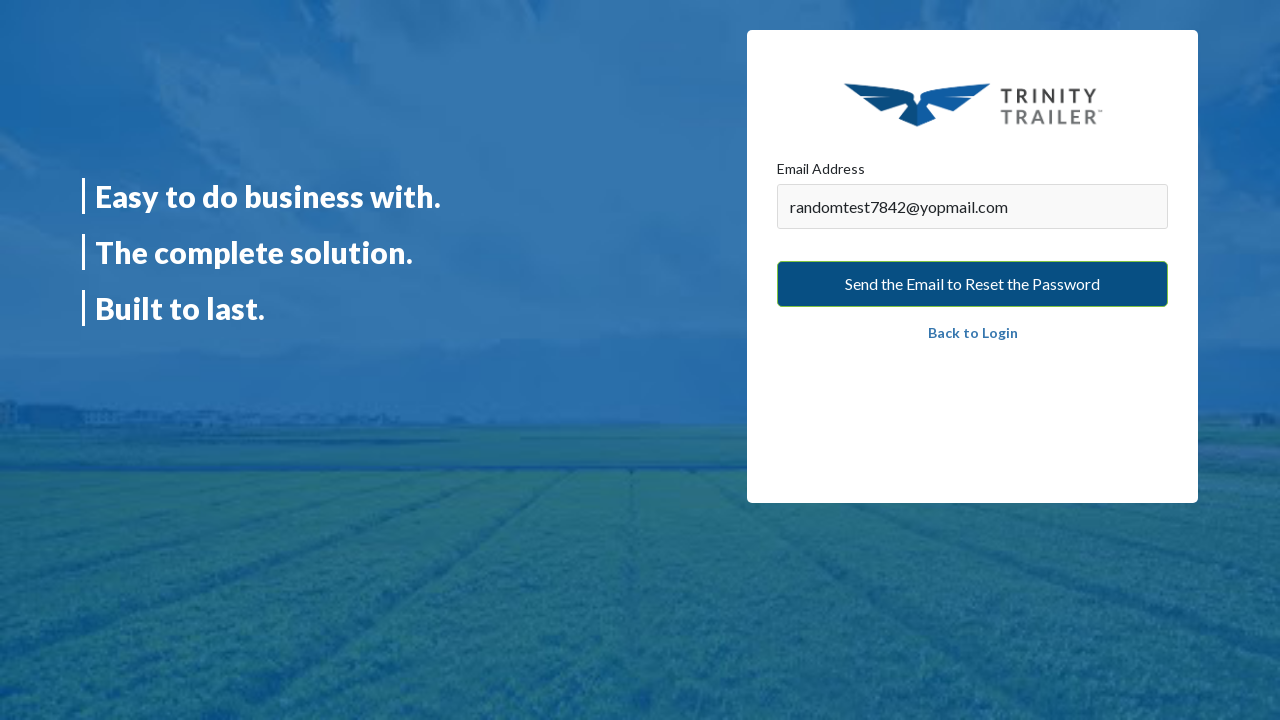

Clicked 'Send the Email to Reset the Password' button at (972, 284) on //button[text()=" Send the Email to Reset the Password "]
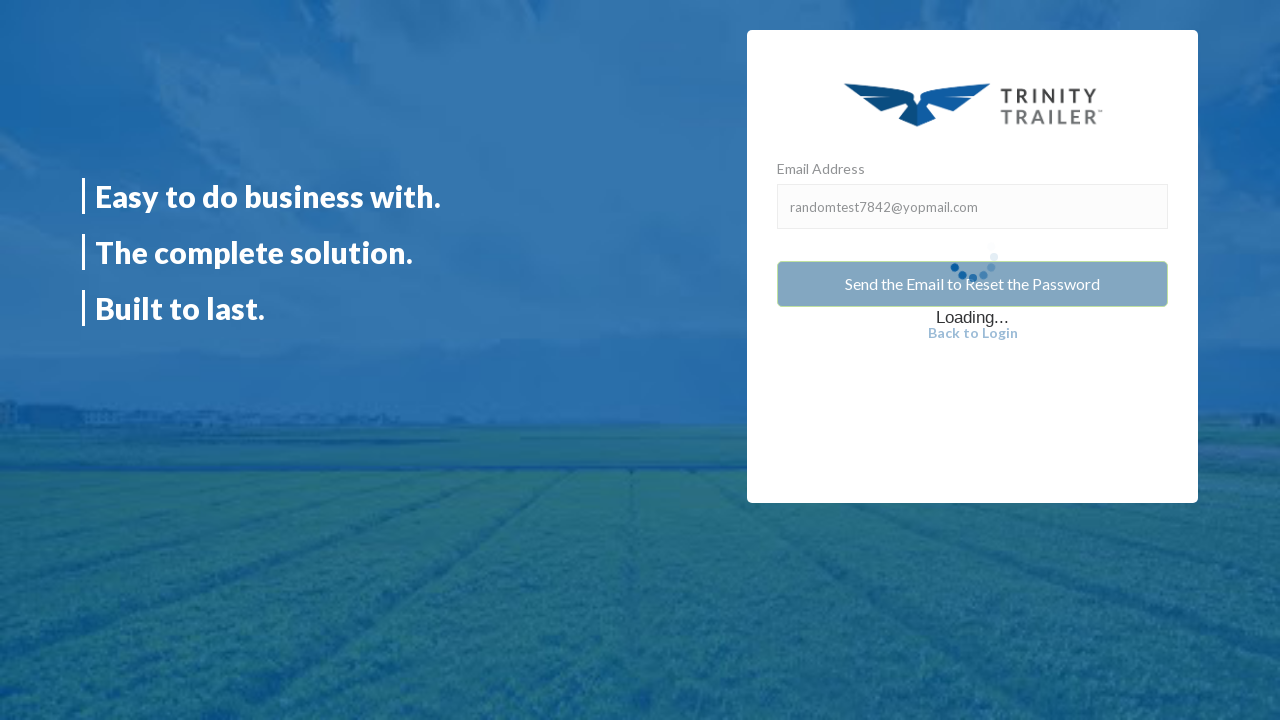

ERROR message appeared on the page
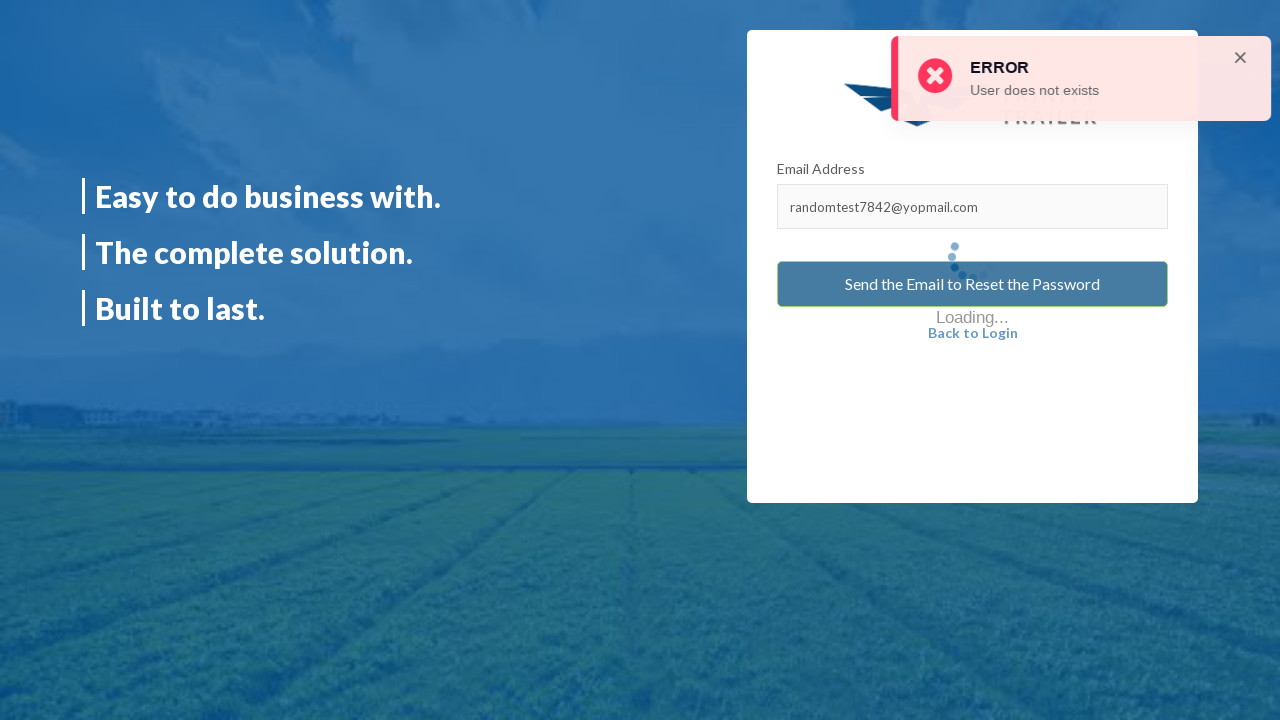

Located ERROR tag element
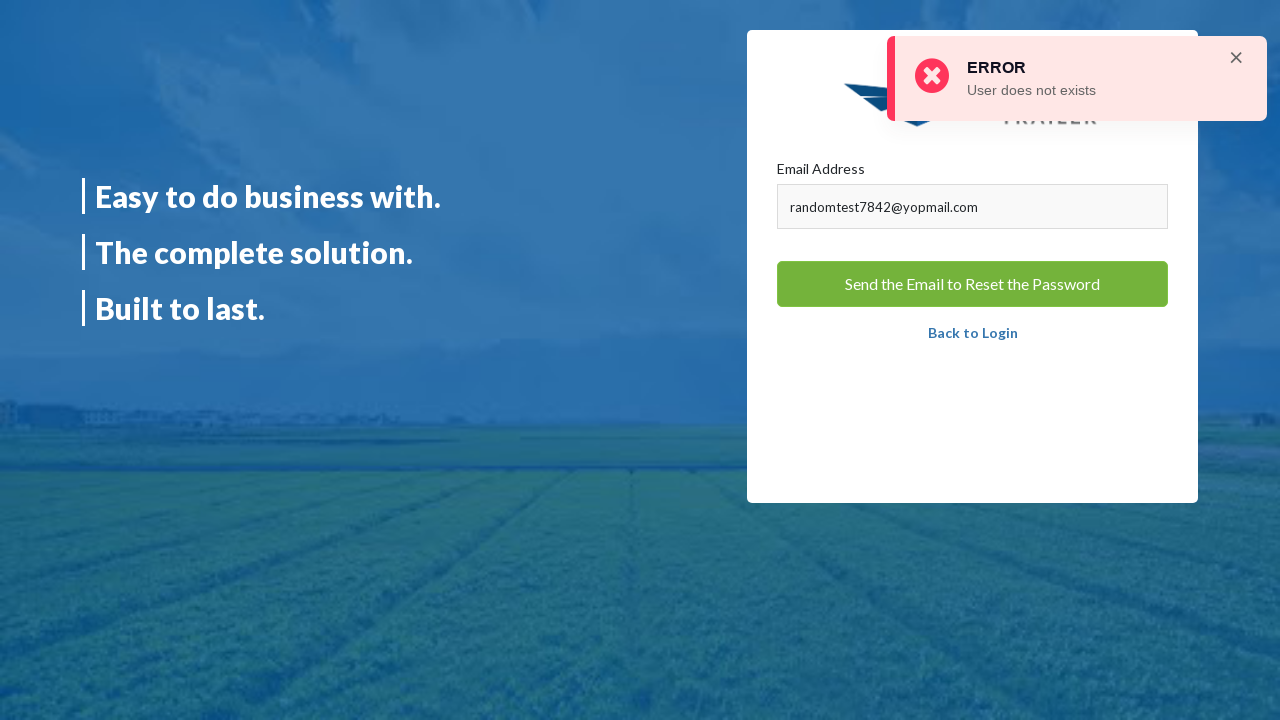

Located error message element
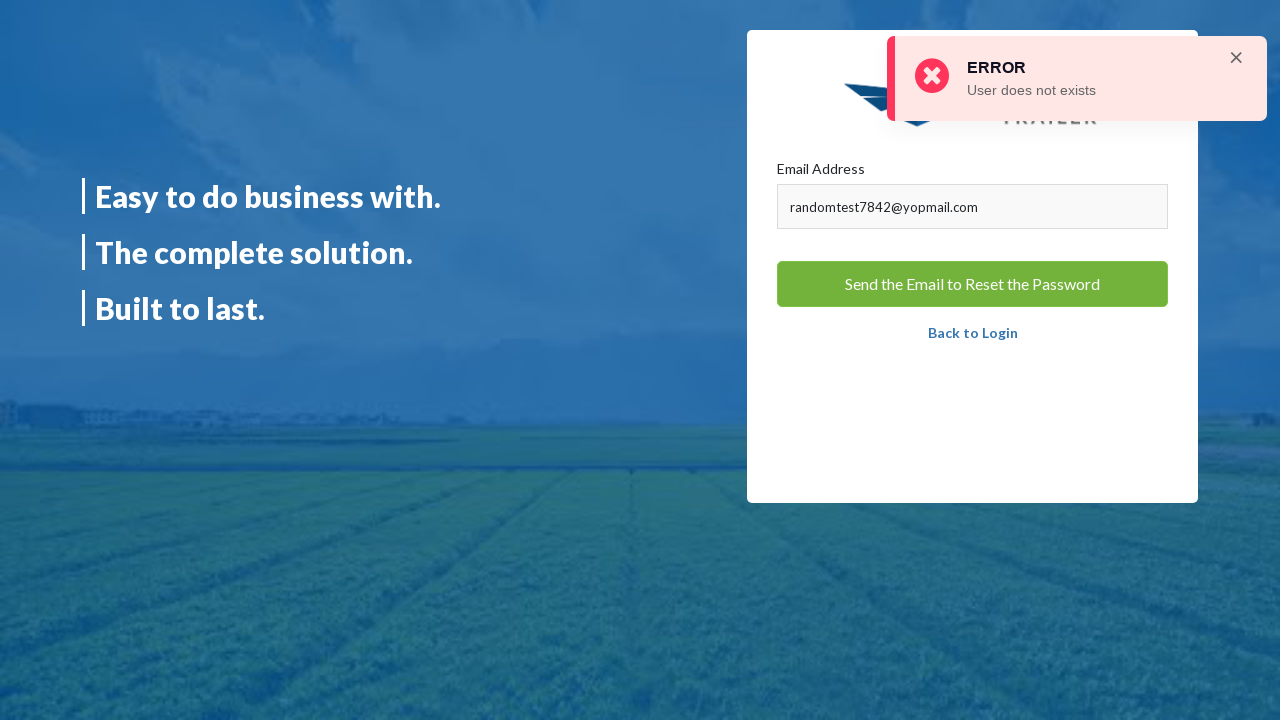

Verified ERROR tag content is 'ERROR'
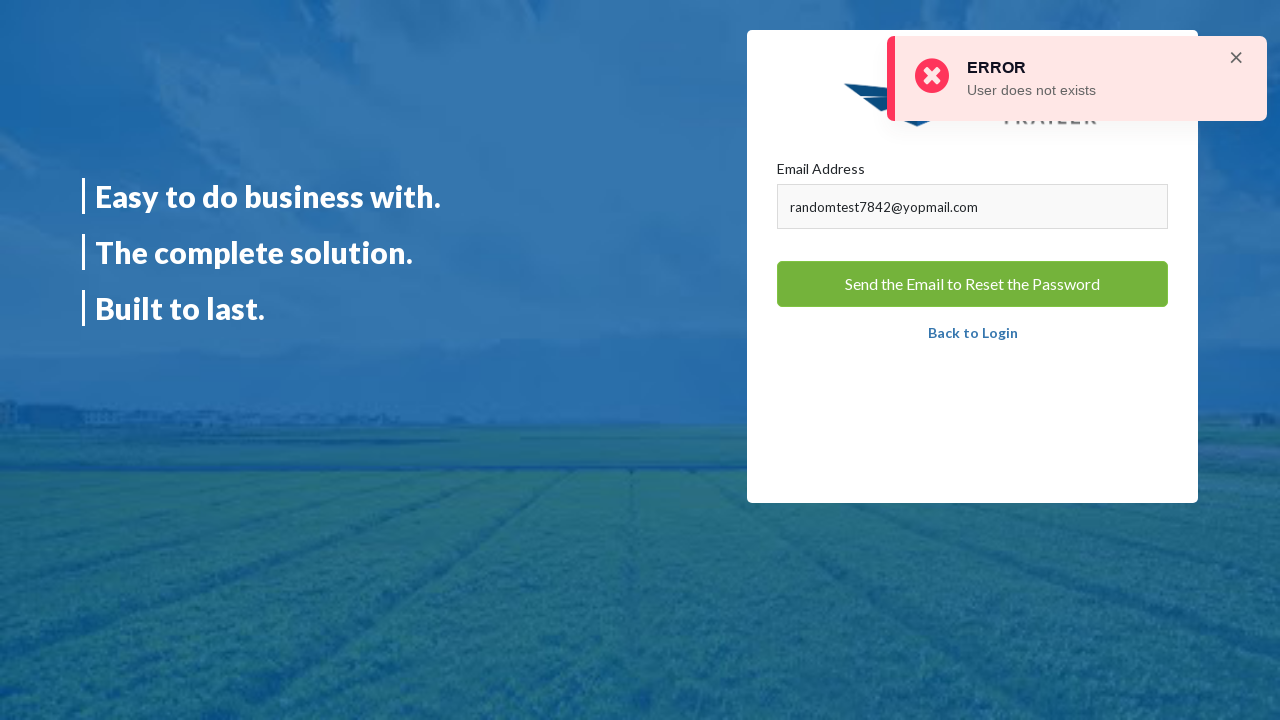

Verified error message content is 'User does not exists'
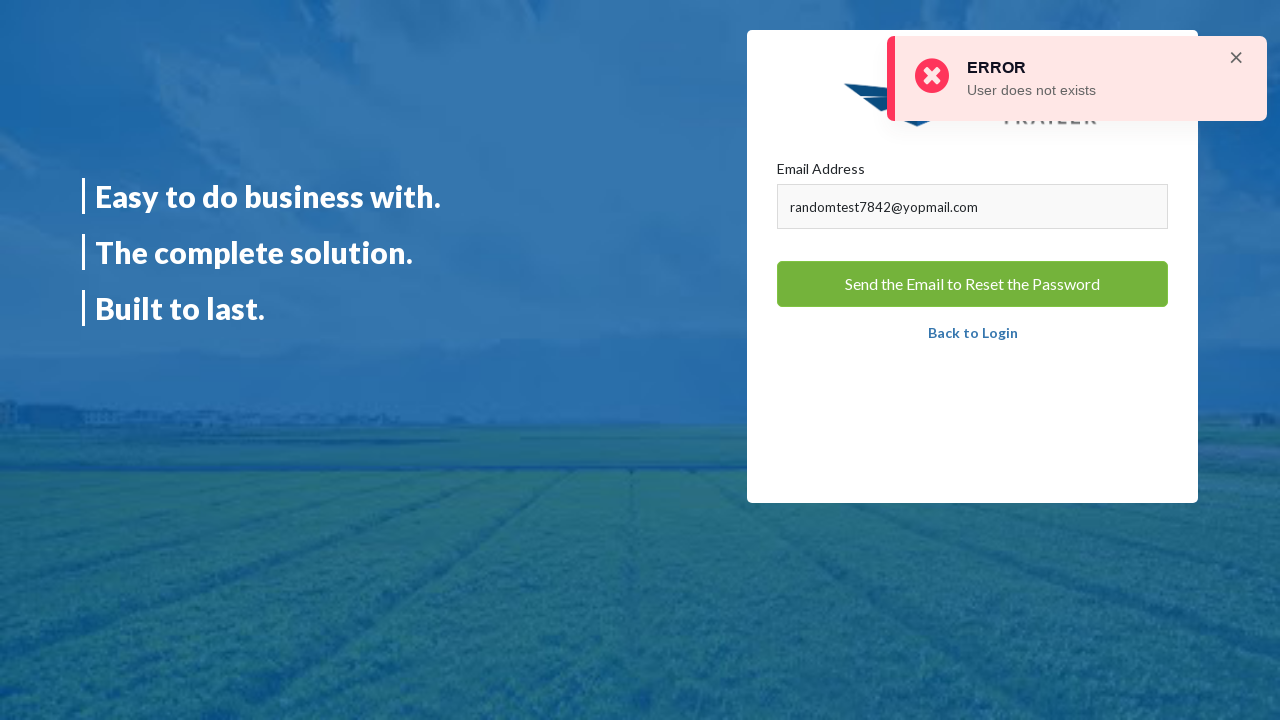

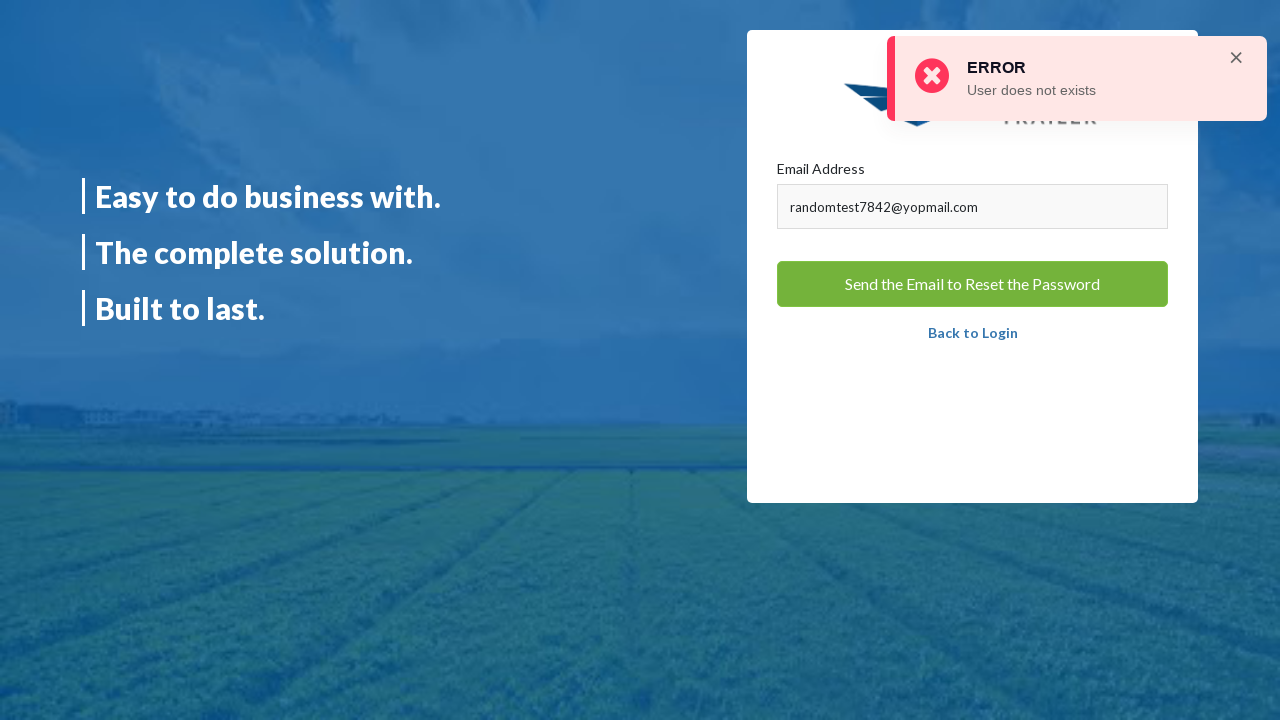